Tests that signup fails with an already registered email address and displays appropriate error message

Starting URL: https://vue-demo.daniel-avellaneda.com

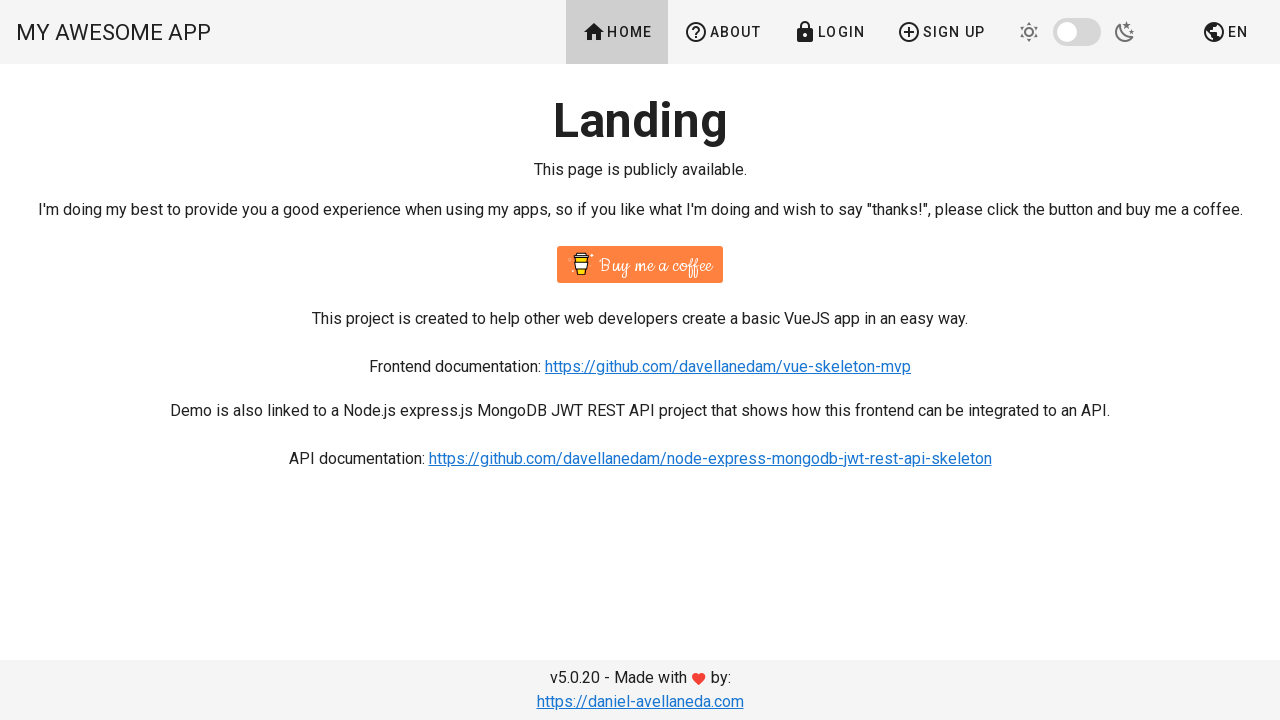

Clicked Sign Up button to navigate to signup page at (941, 32) on text=Sign Up
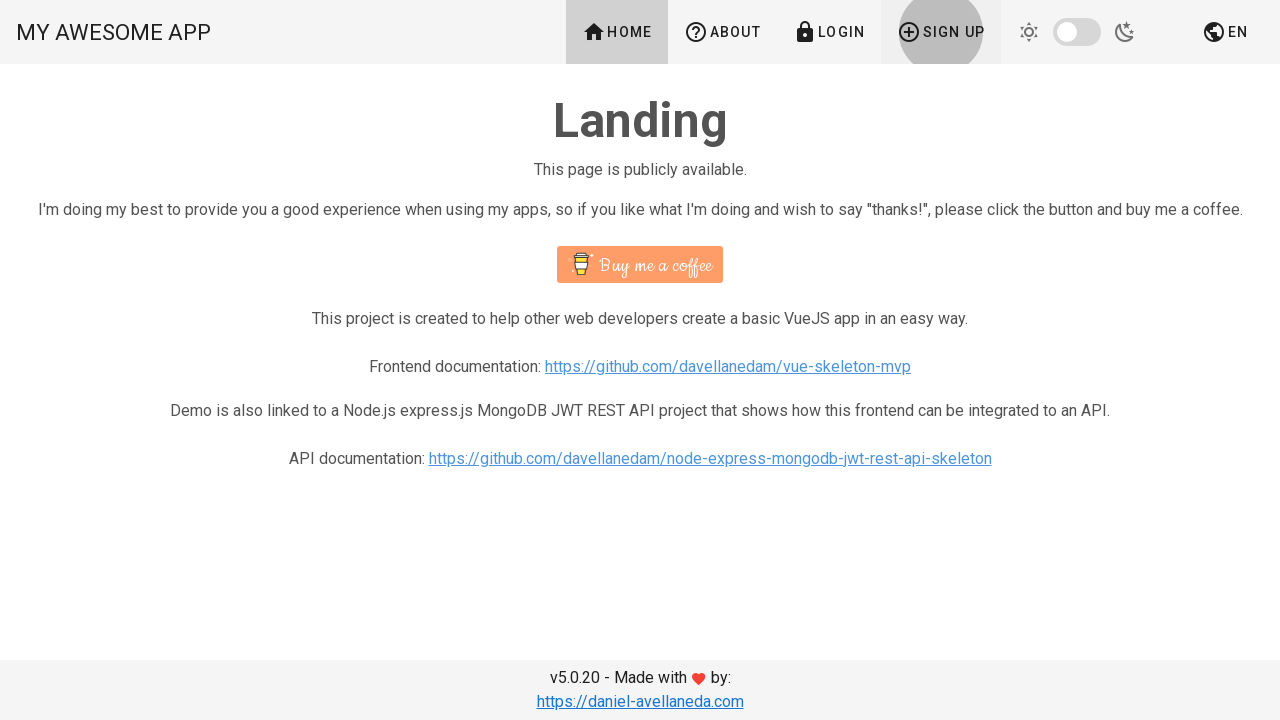

Signup form loaded with name field visible
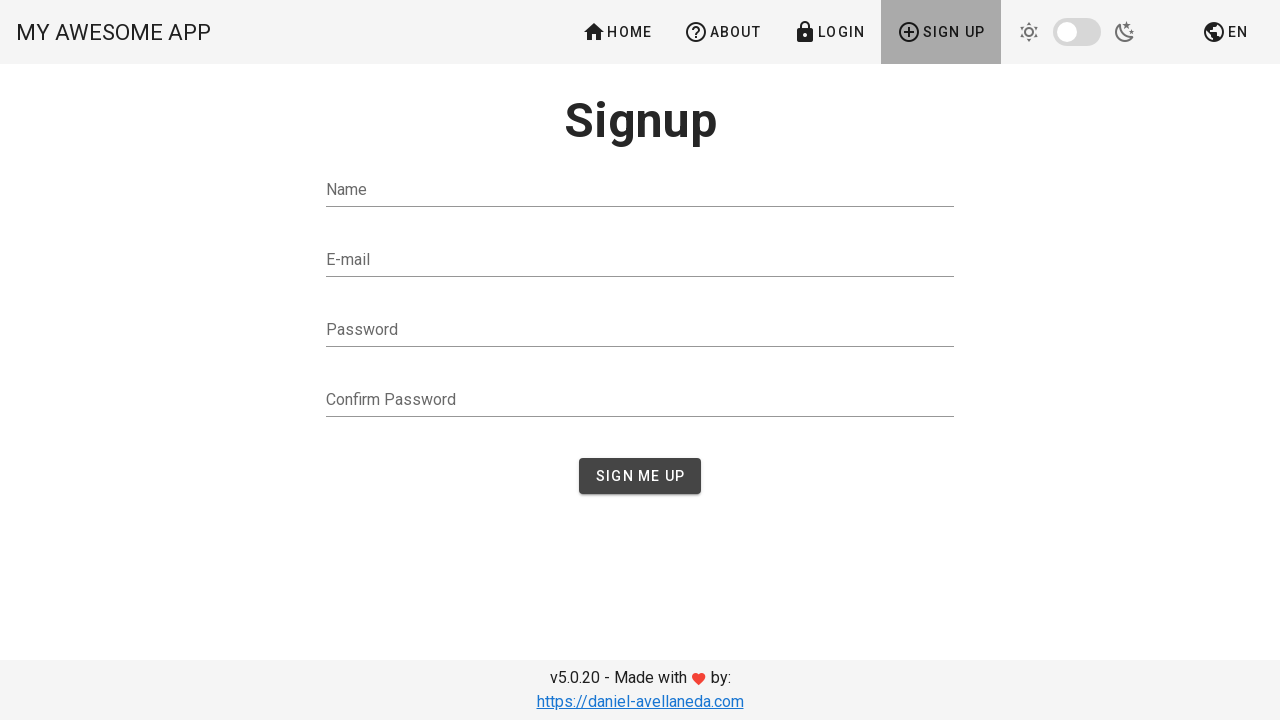

Filled name field with 'Michael Thompson' on #name
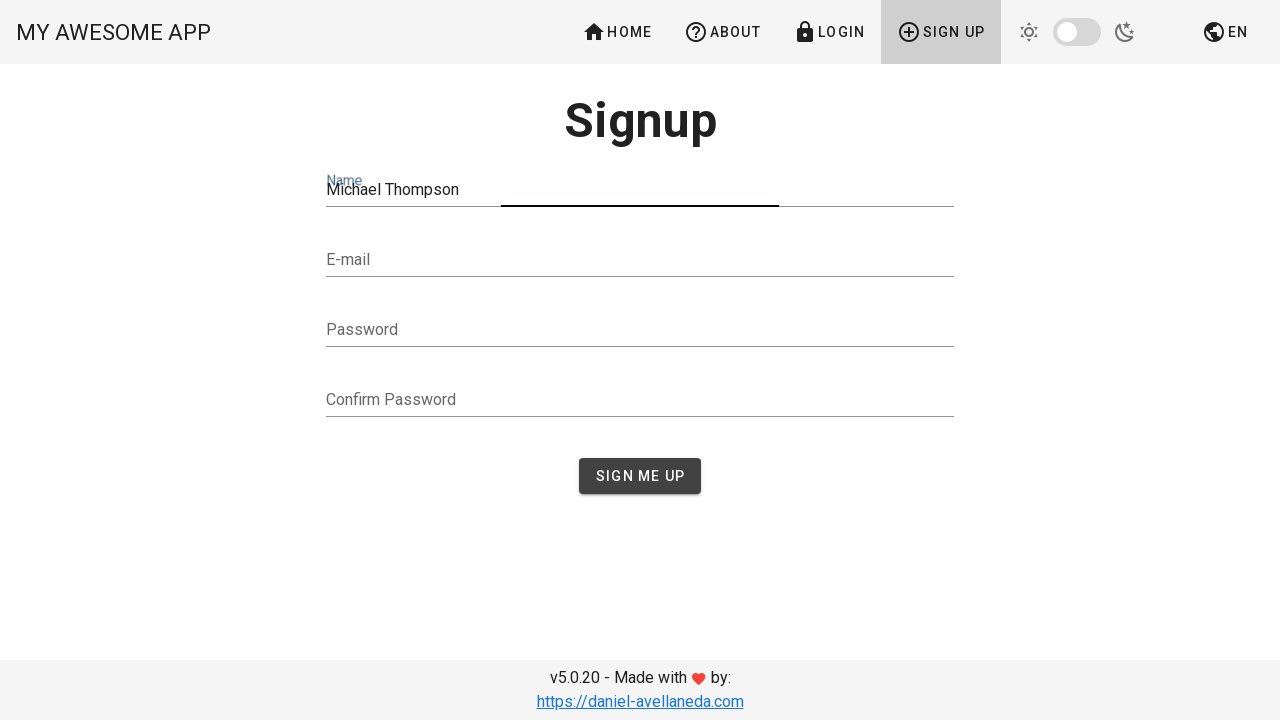

Filled email field with already registered email 'admin@admin.com' on #email
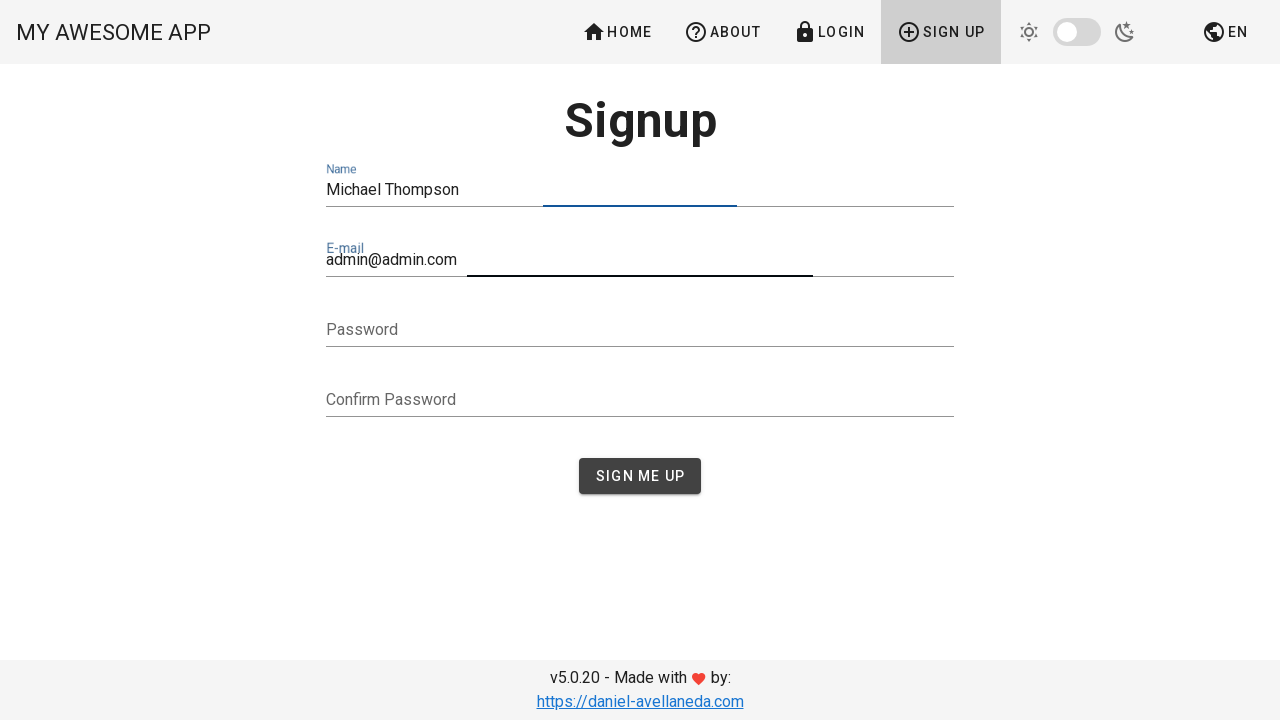

Filled password field with test password on #password
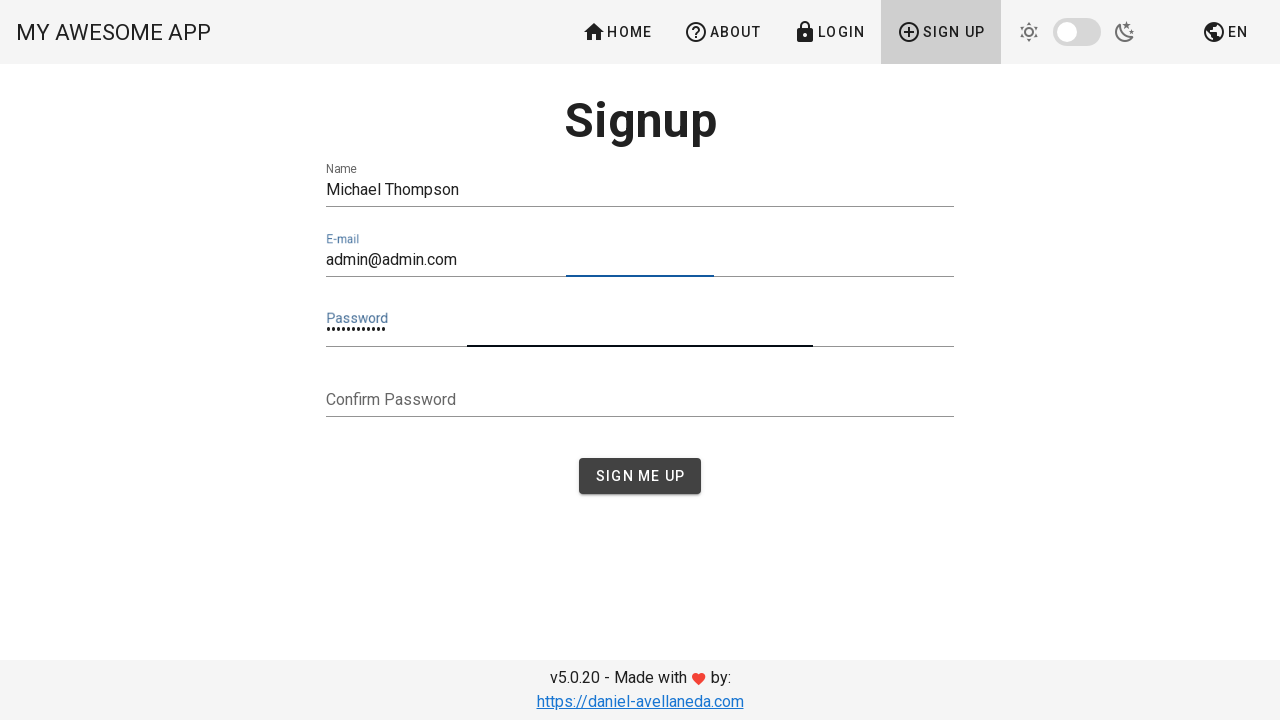

Filled confirm password field with matching test password on #confirmPassword
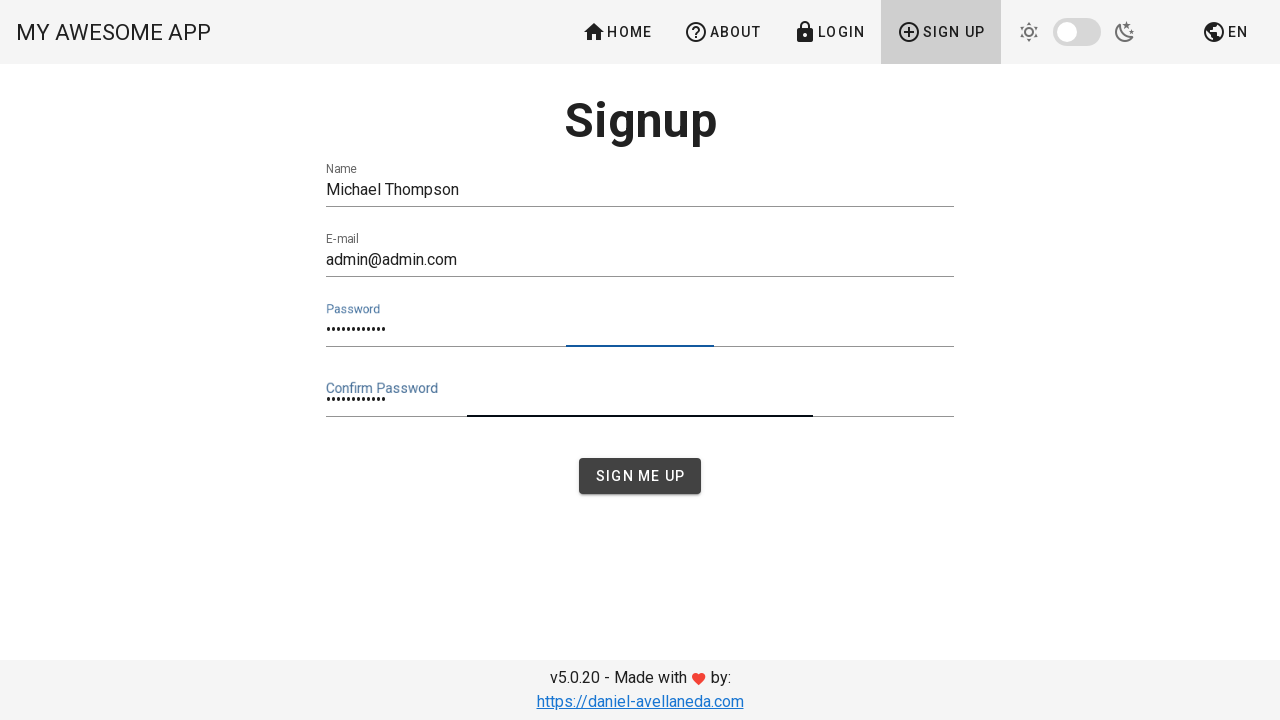

Clicked Sign Me Up button to attempt signup with registered email at (640, 476) on button:has-text('Sign')
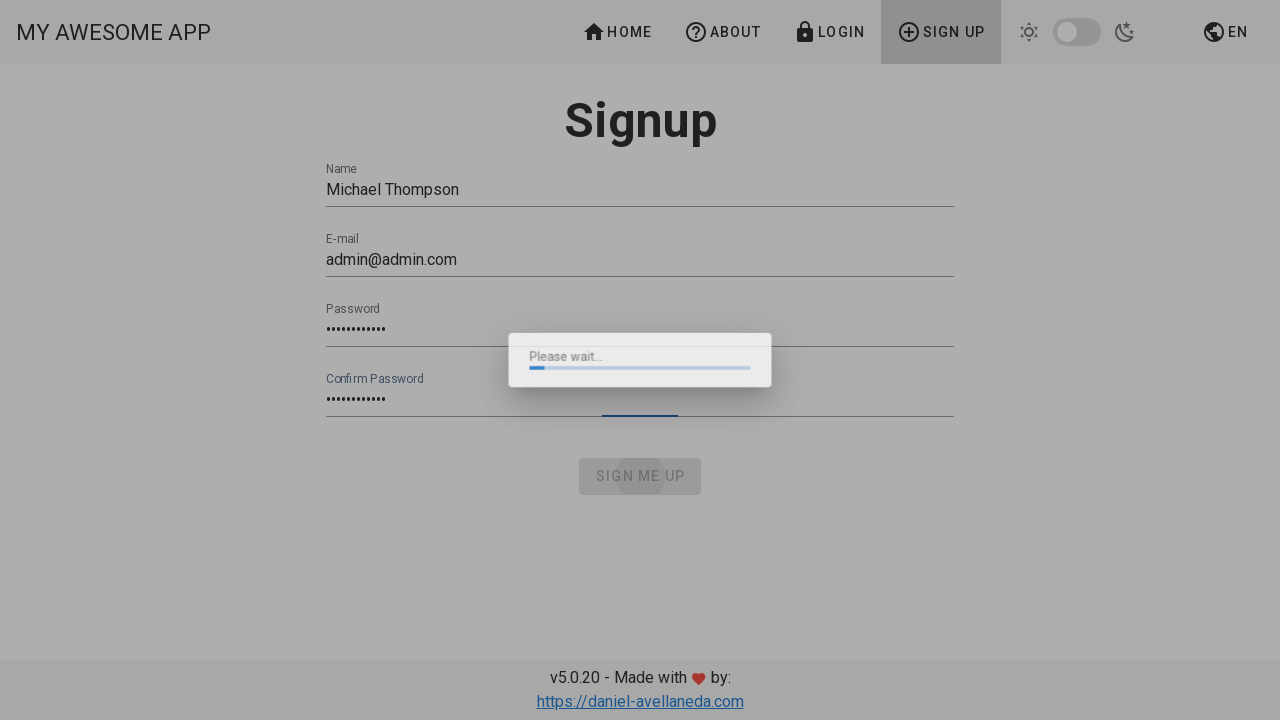

Error message 'E-mail already exists' displayed, confirming signup fails with registered email
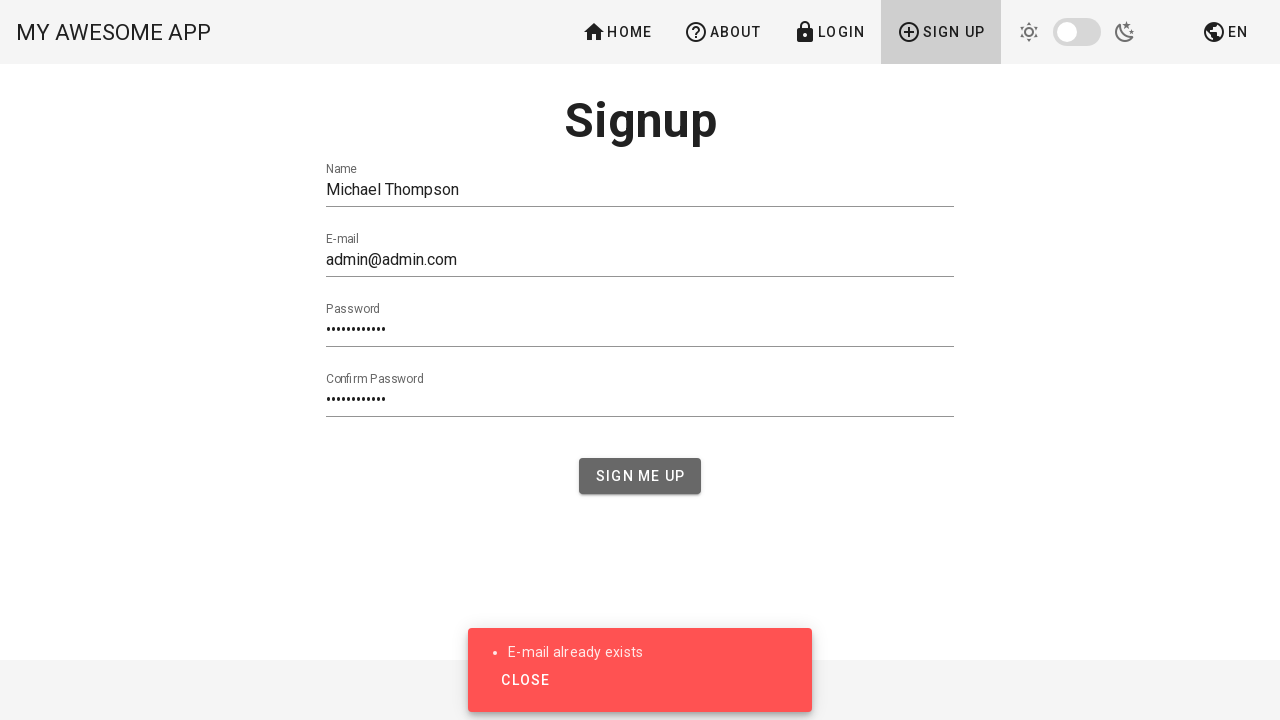

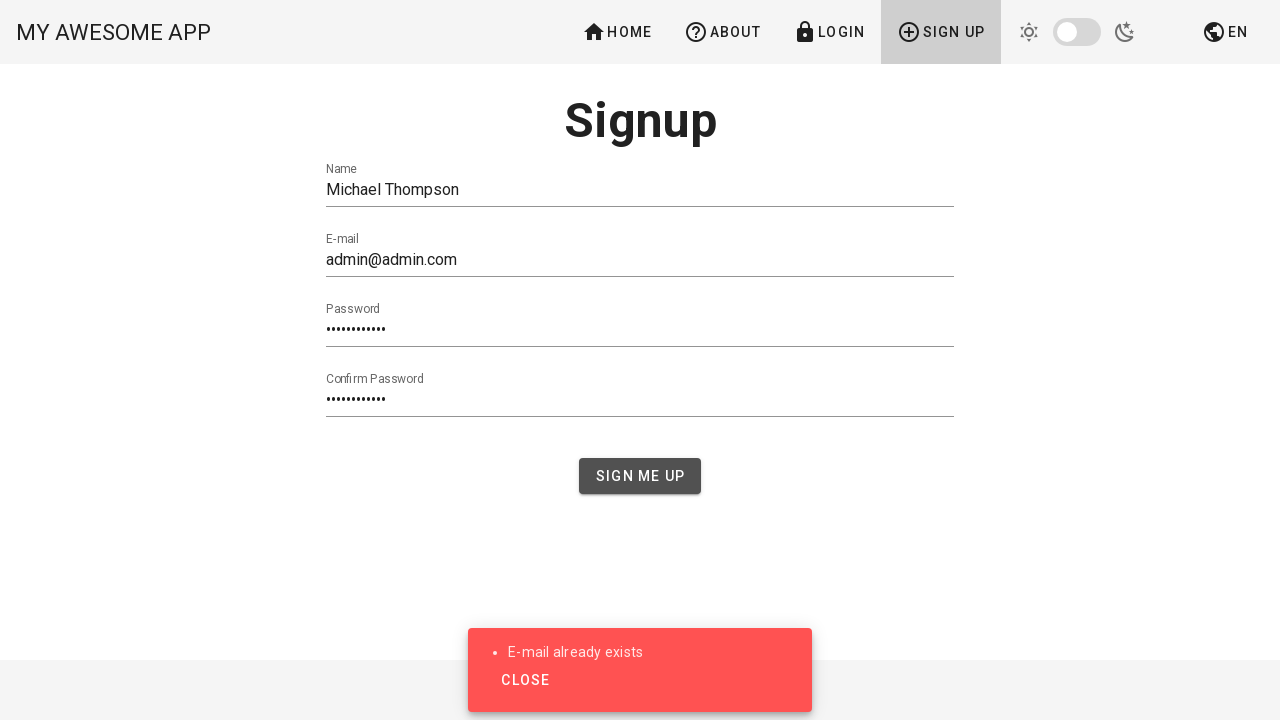